Tests marking all todo items as completed using the toggle all checkbox

Starting URL: https://demo.playwright.dev/todomvc

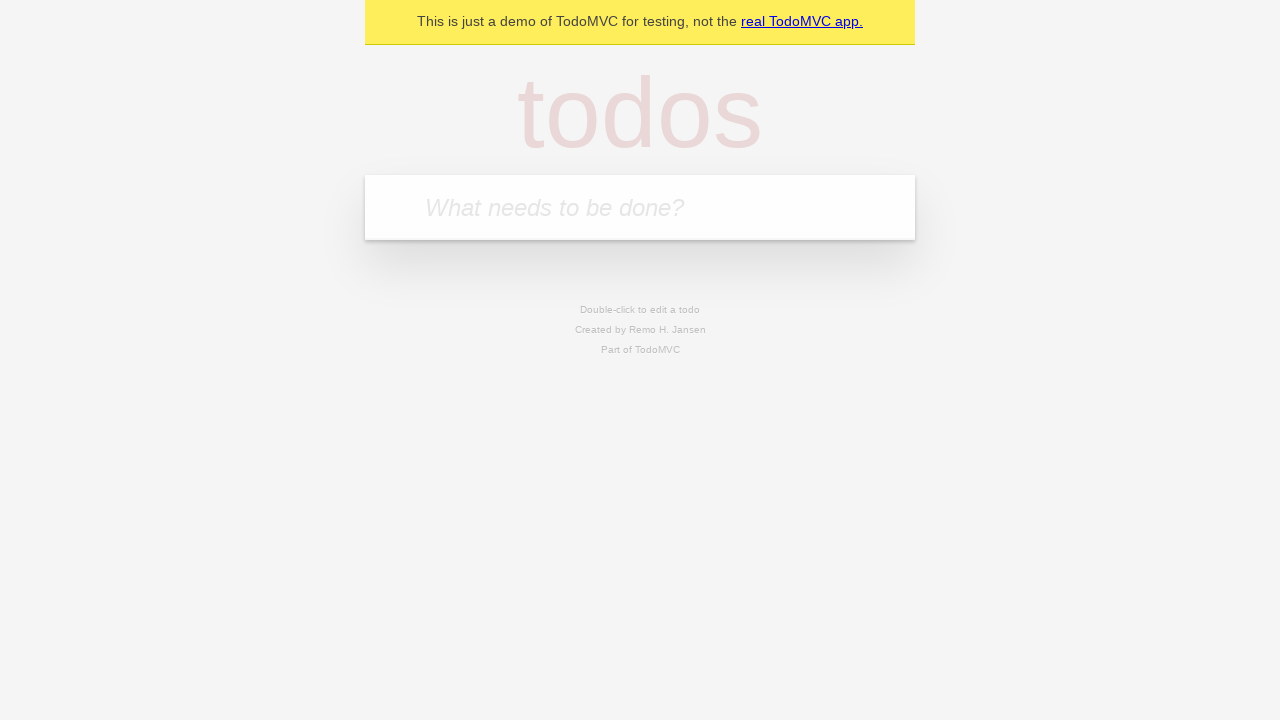

Filled todo input with 'buy some cheese' on internal:attr=[placeholder="What needs to be done?"i]
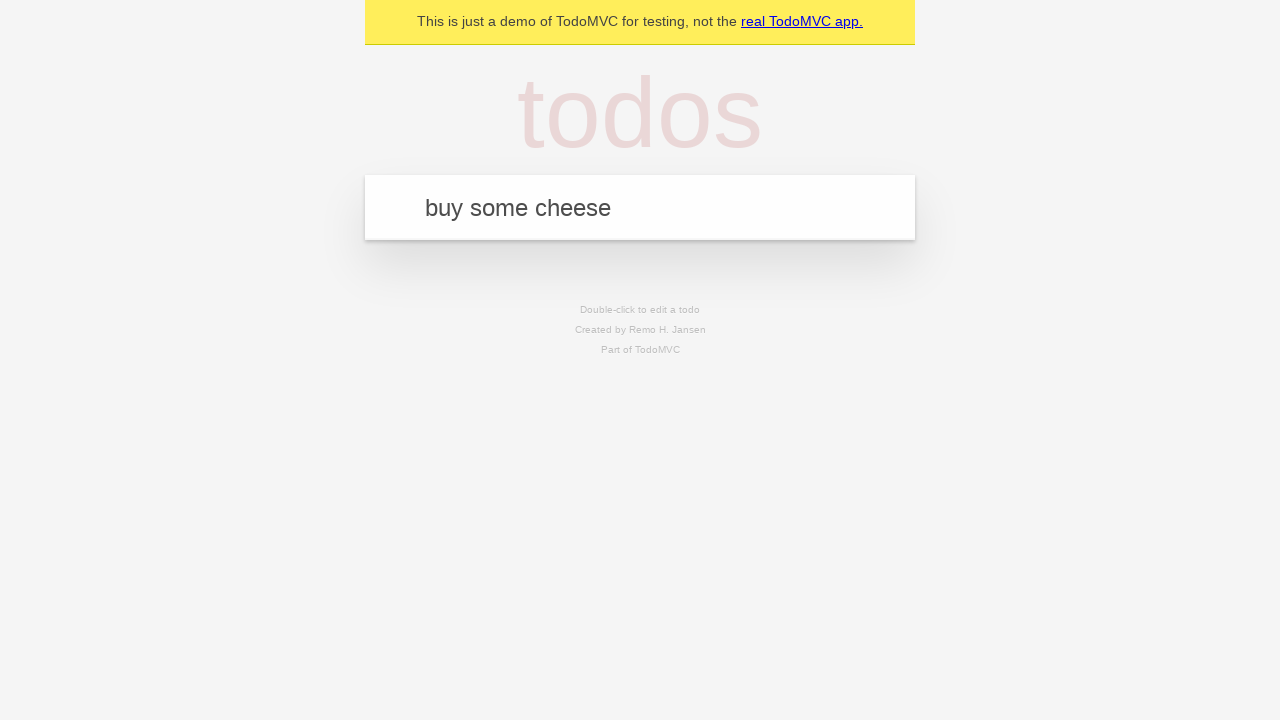

Pressed Enter to add first todo item on internal:attr=[placeholder="What needs to be done?"i]
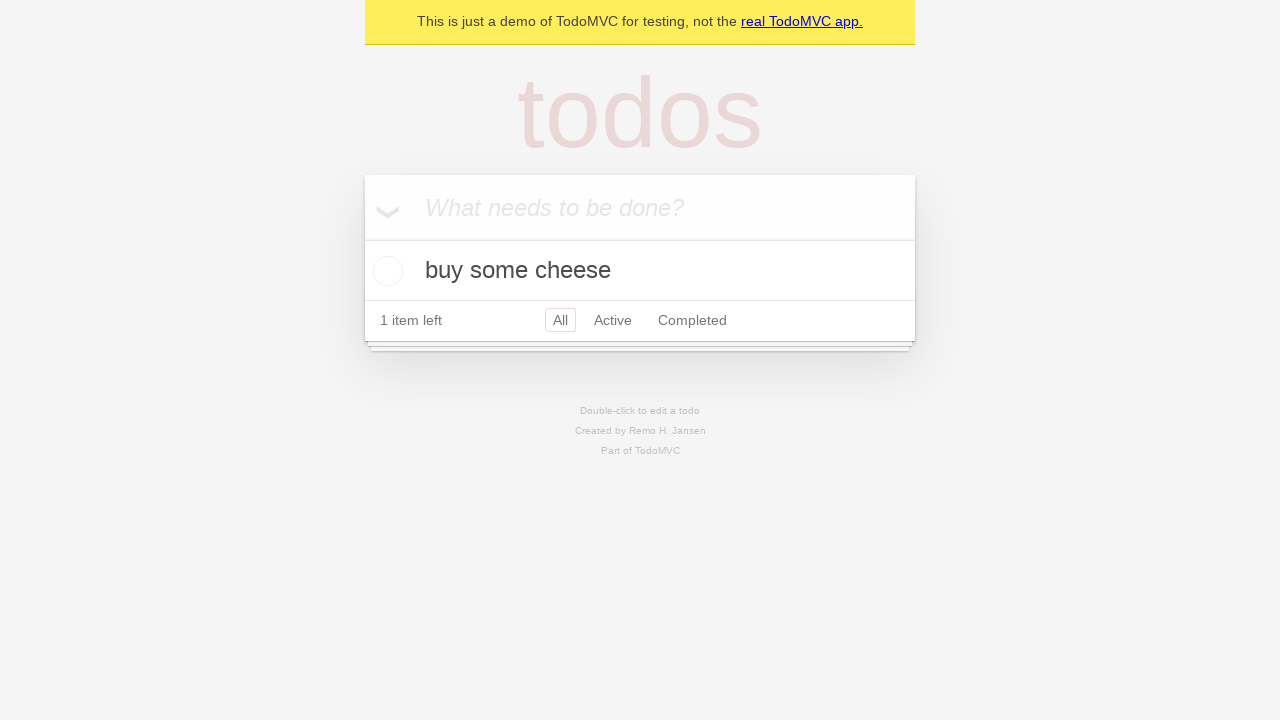

Filled todo input with 'feed the cat' on internal:attr=[placeholder="What needs to be done?"i]
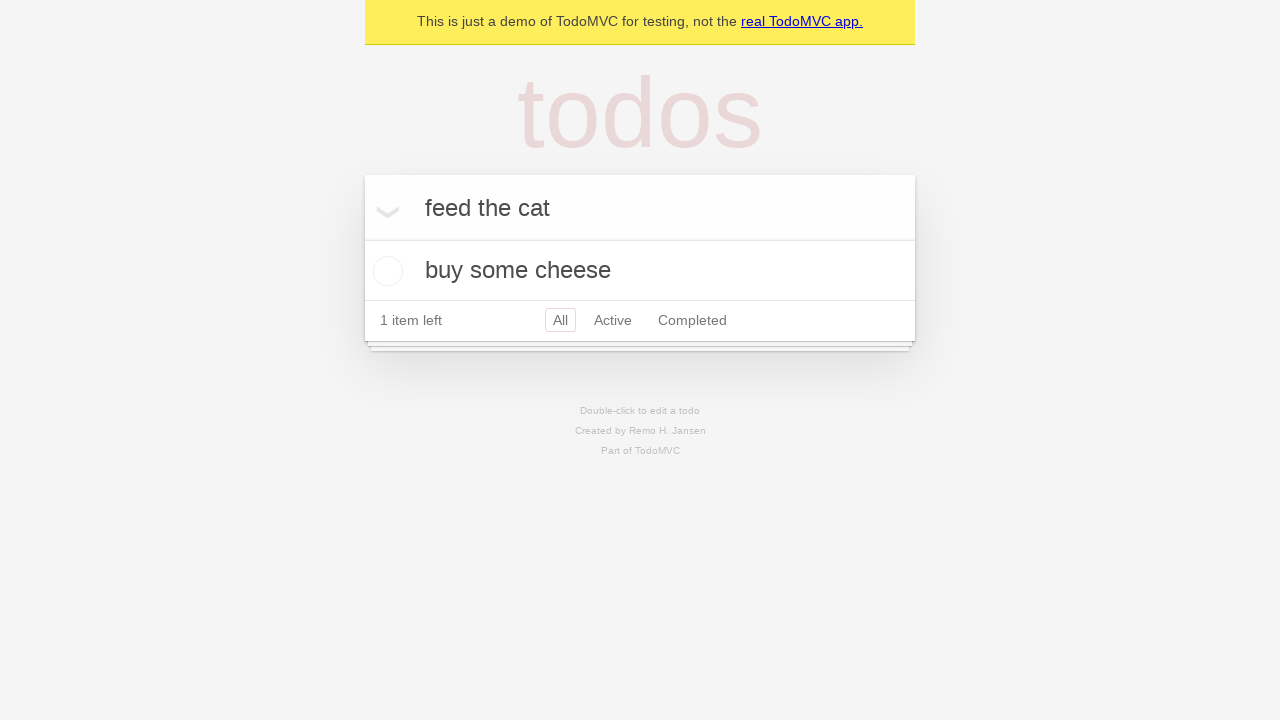

Pressed Enter to add second todo item on internal:attr=[placeholder="What needs to be done?"i]
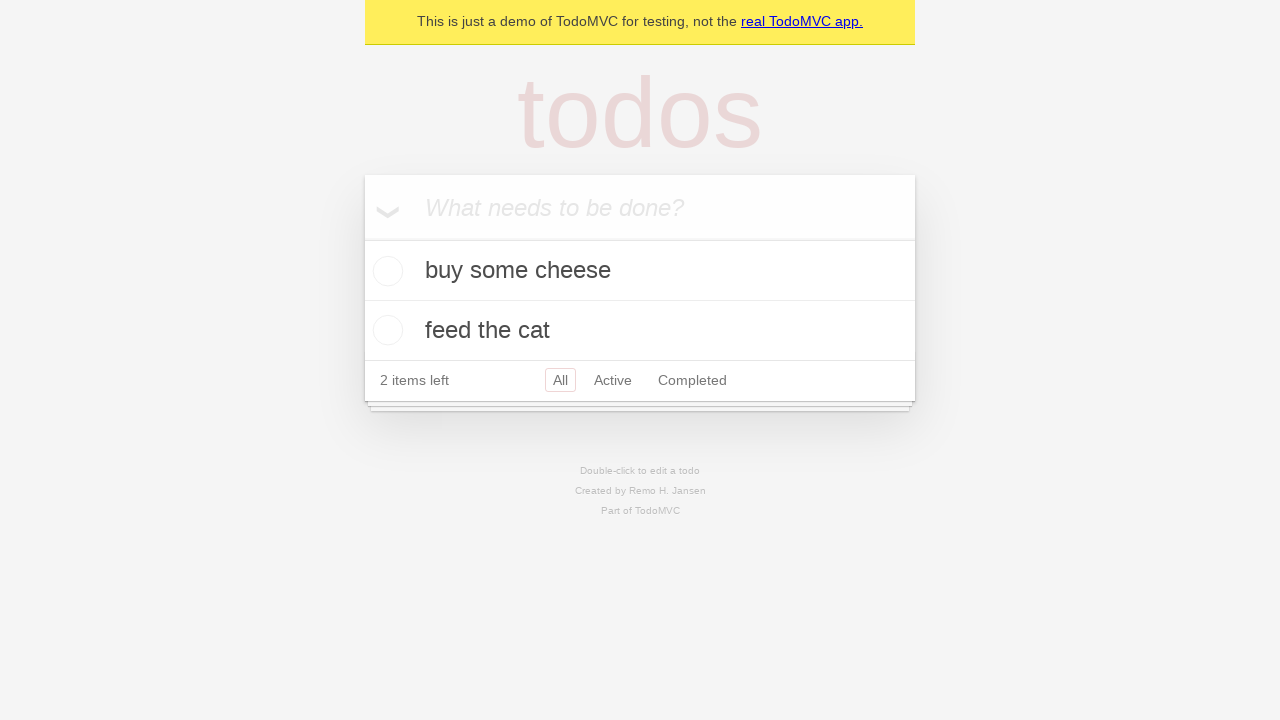

Filled todo input with 'book a doctors appointment' on internal:attr=[placeholder="What needs to be done?"i]
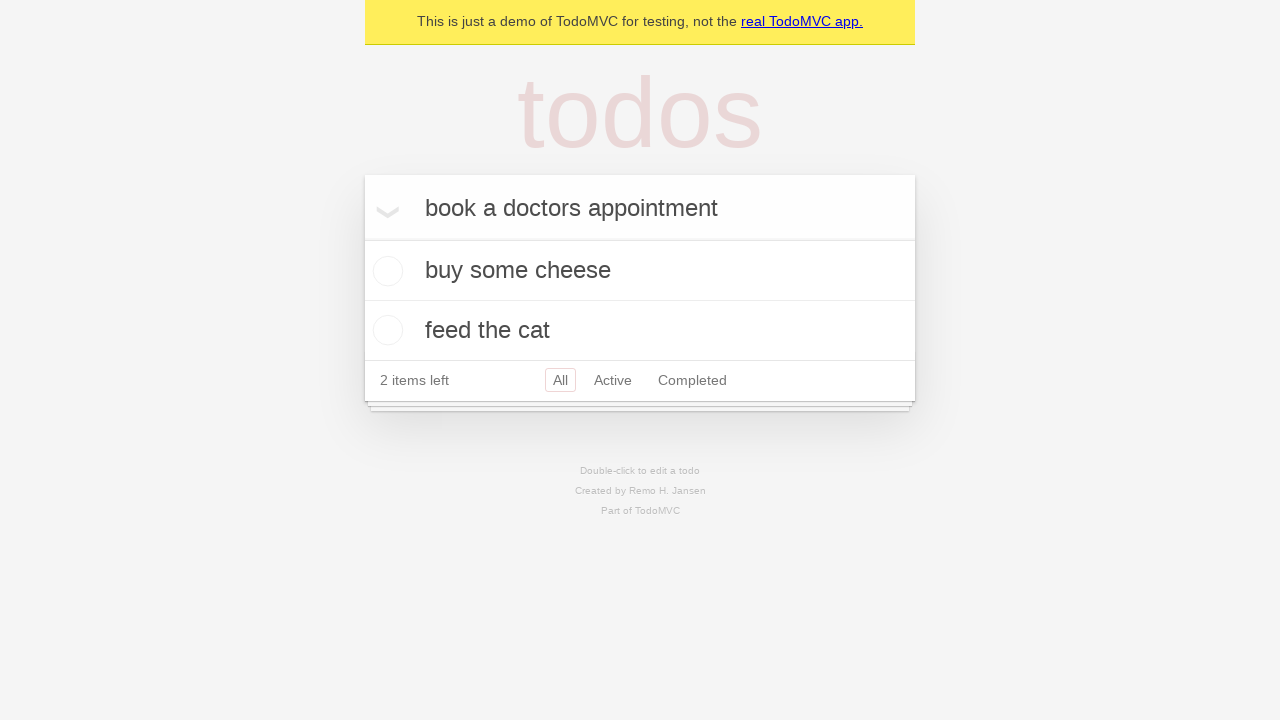

Pressed Enter to add third todo item on internal:attr=[placeholder="What needs to be done?"i]
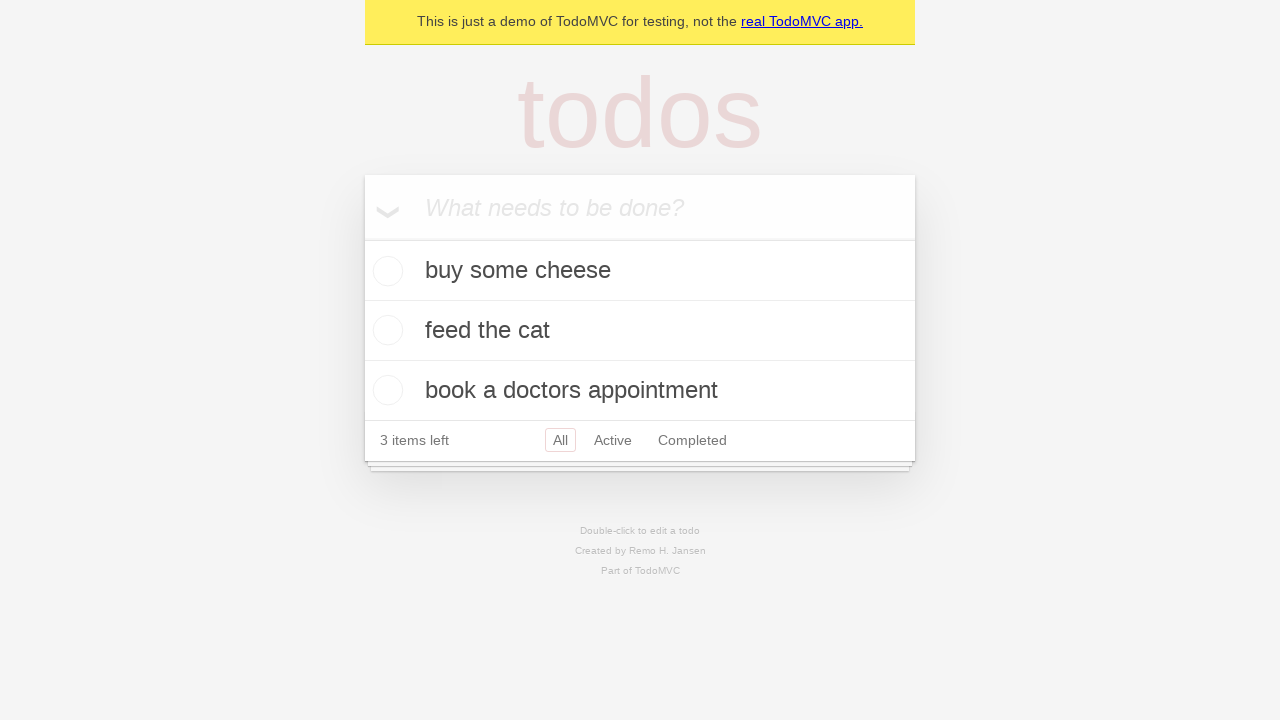

Clicked 'Mark all as complete' checkbox to complete all todo items at (362, 238) on internal:label="Mark all as complete"i
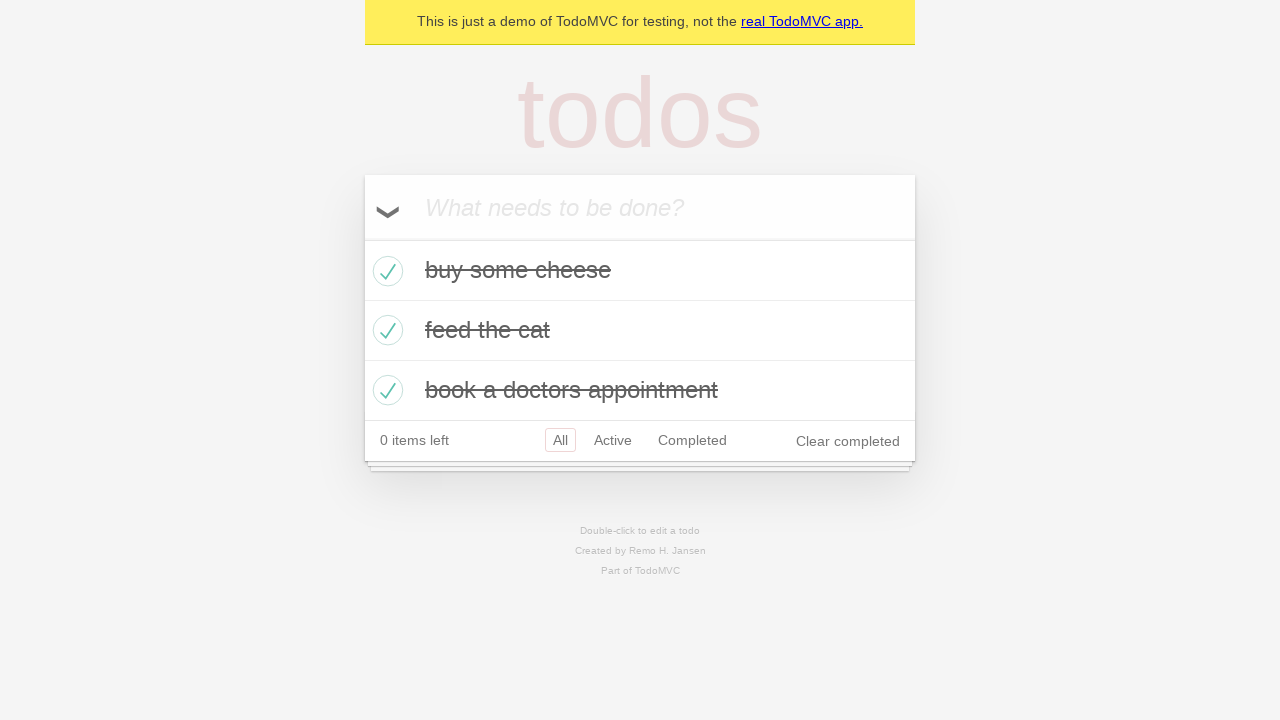

Verified that all todo items are marked as completed
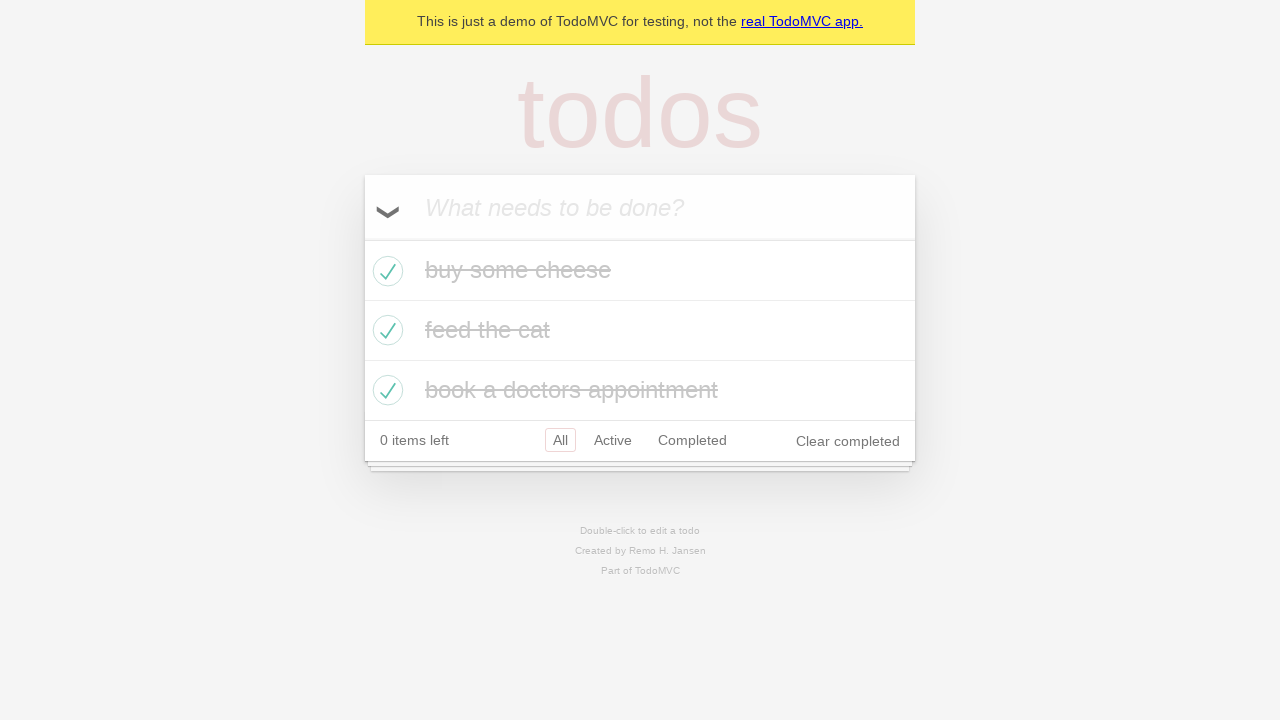

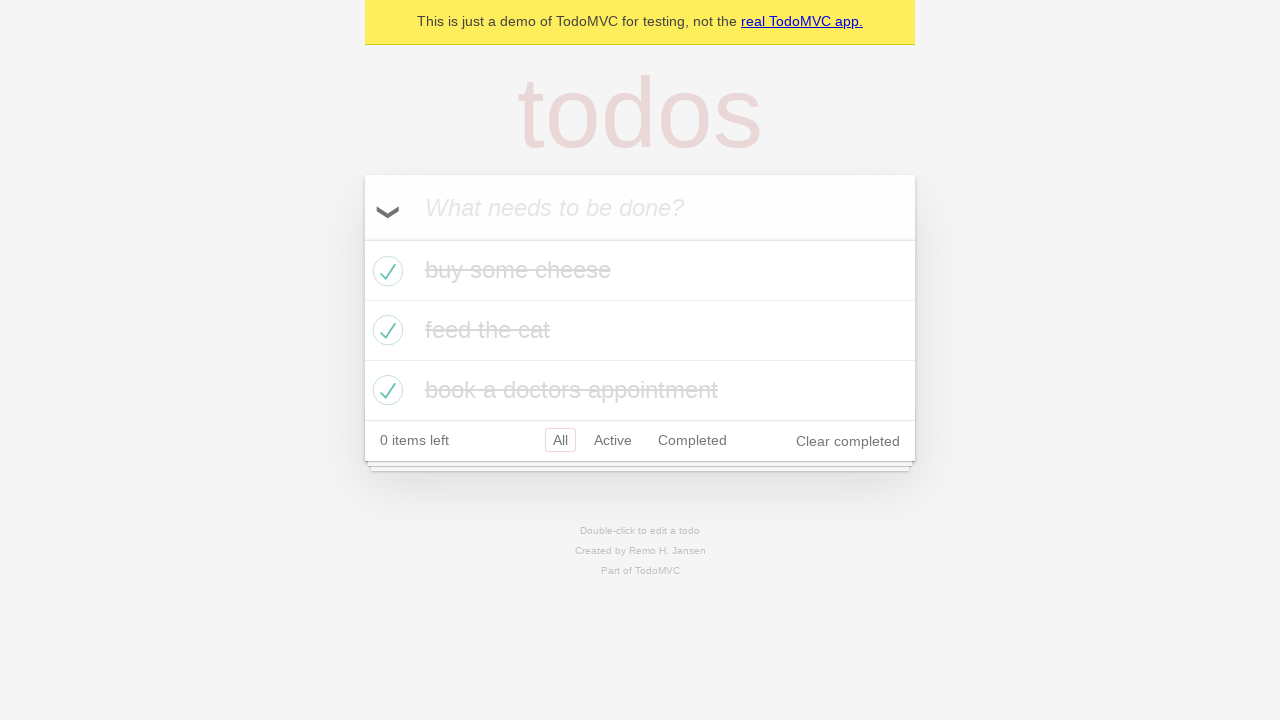